Navigates to Rediff.com and clicks on the "Create Rediffmail Account" link using mouse hover actions

Starting URL: https://www.rediff.com/

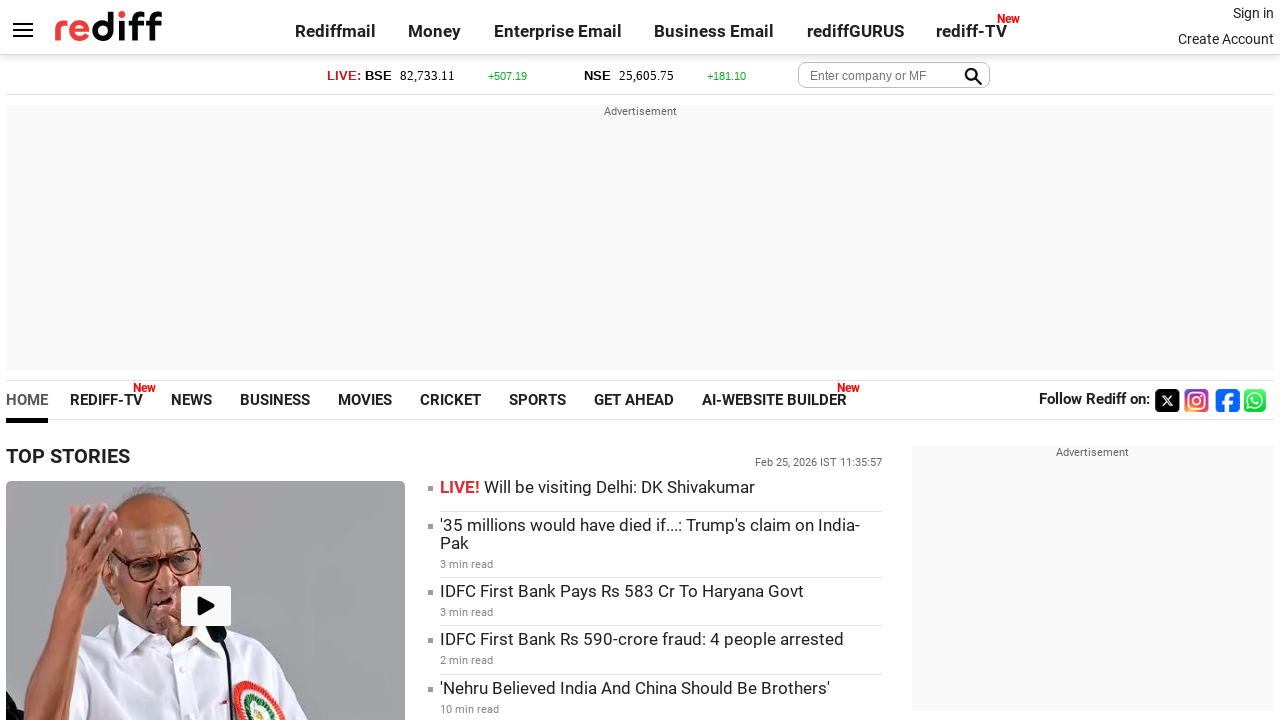

Navigated to https://www.rediff.com/
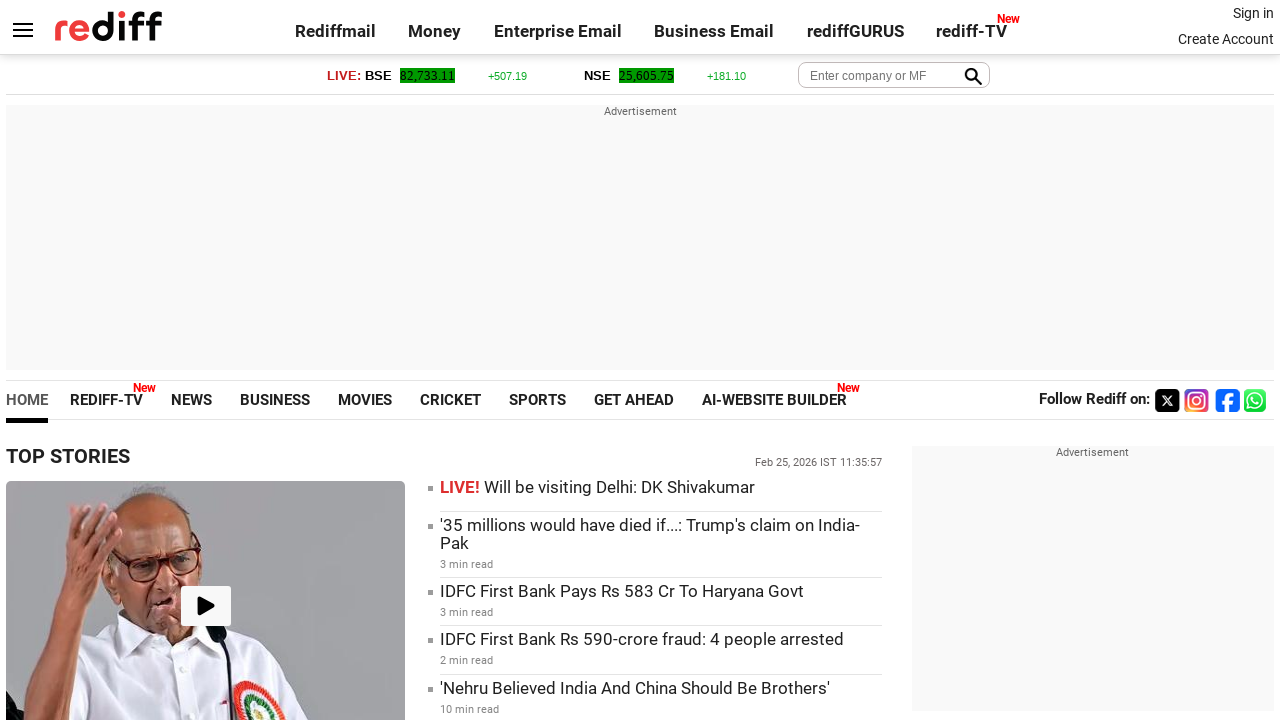

Hovered over 'Create Rediffmail Account' link at (1226, 39) on xpath=//a[@title='Create Rediffmail Account']
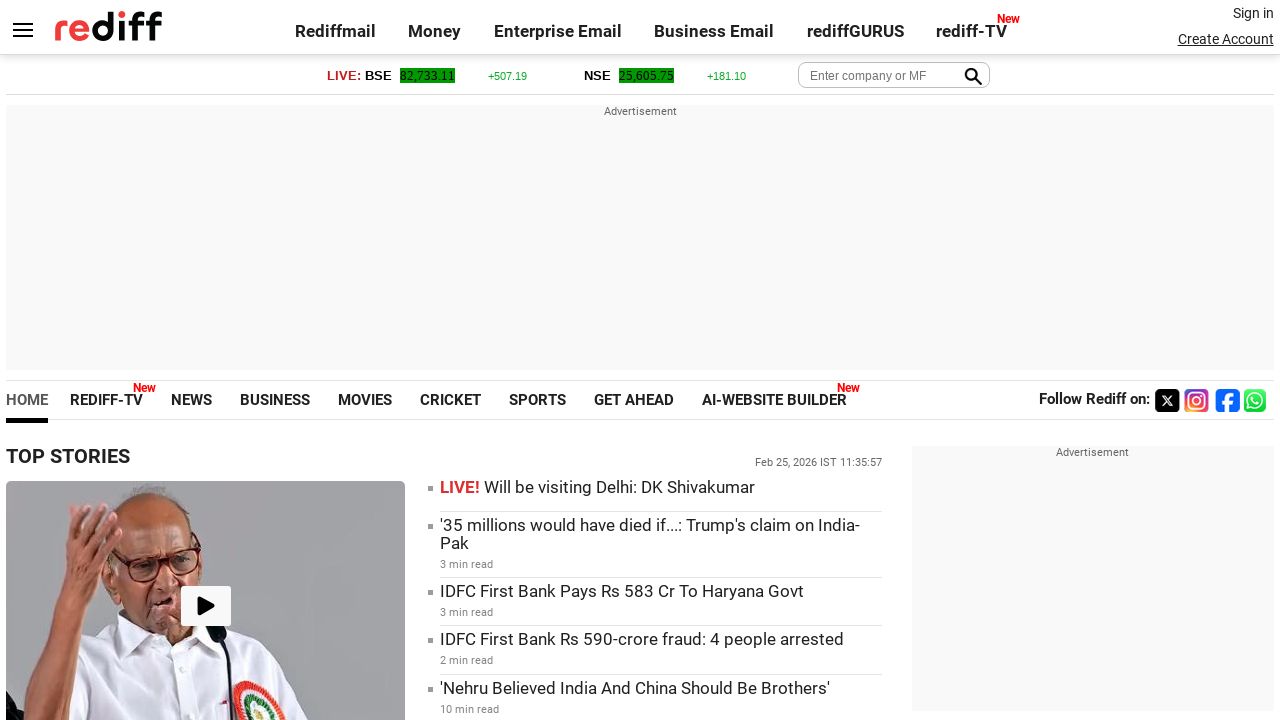

Clicked on 'Create Rediffmail Account' link at (1226, 39) on xpath=//a[@title='Create Rediffmail Account']
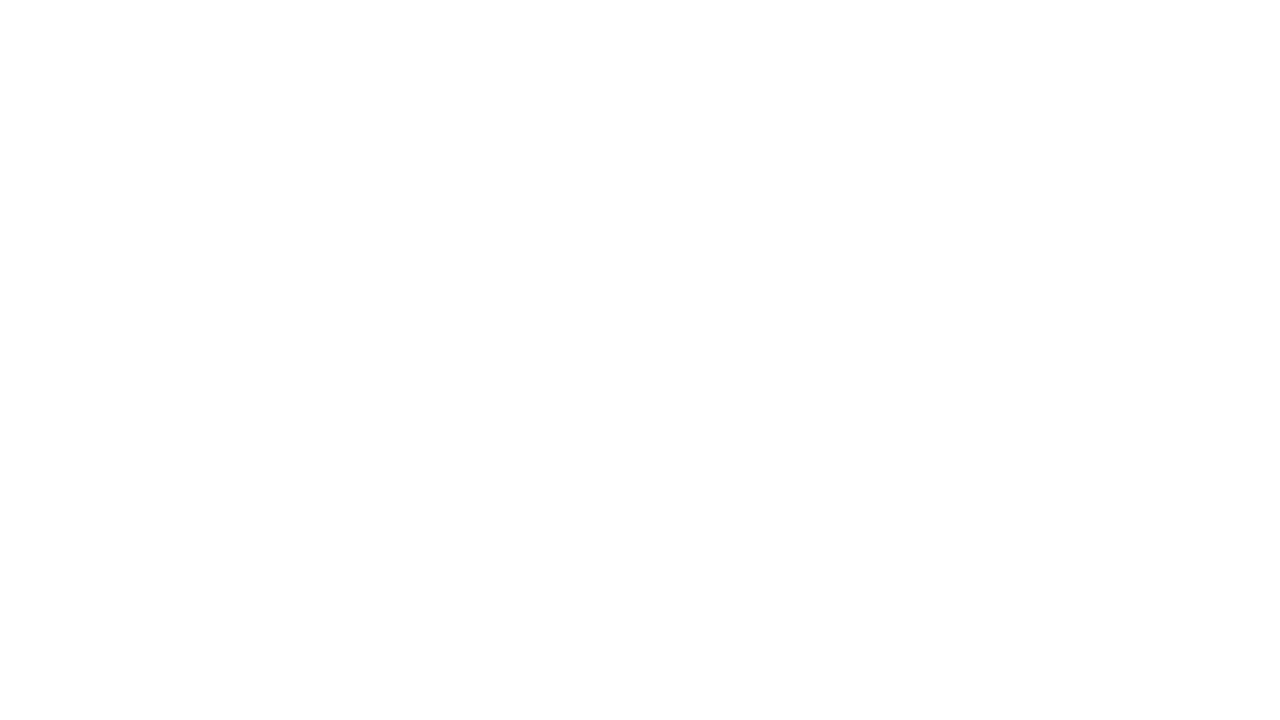

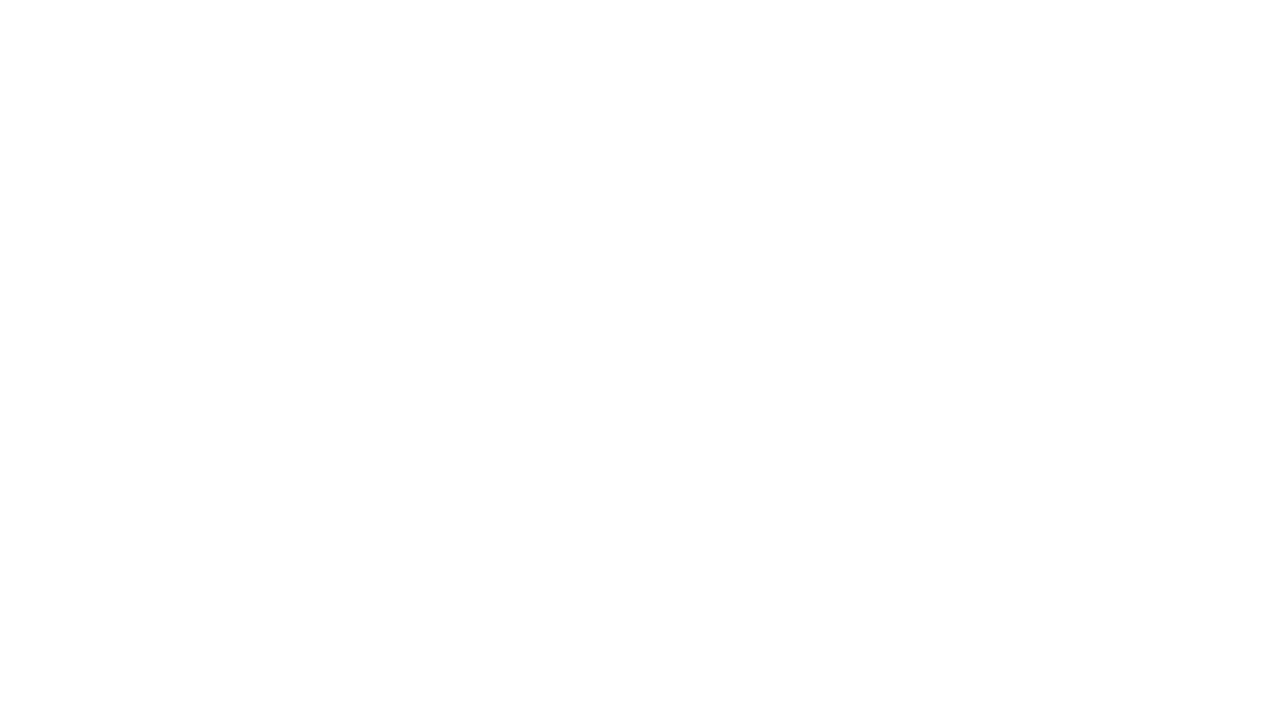